Verifies that focus indicators are visible when navigating with keyboard

Starting URL: https://stage.geckoadvisor.com/

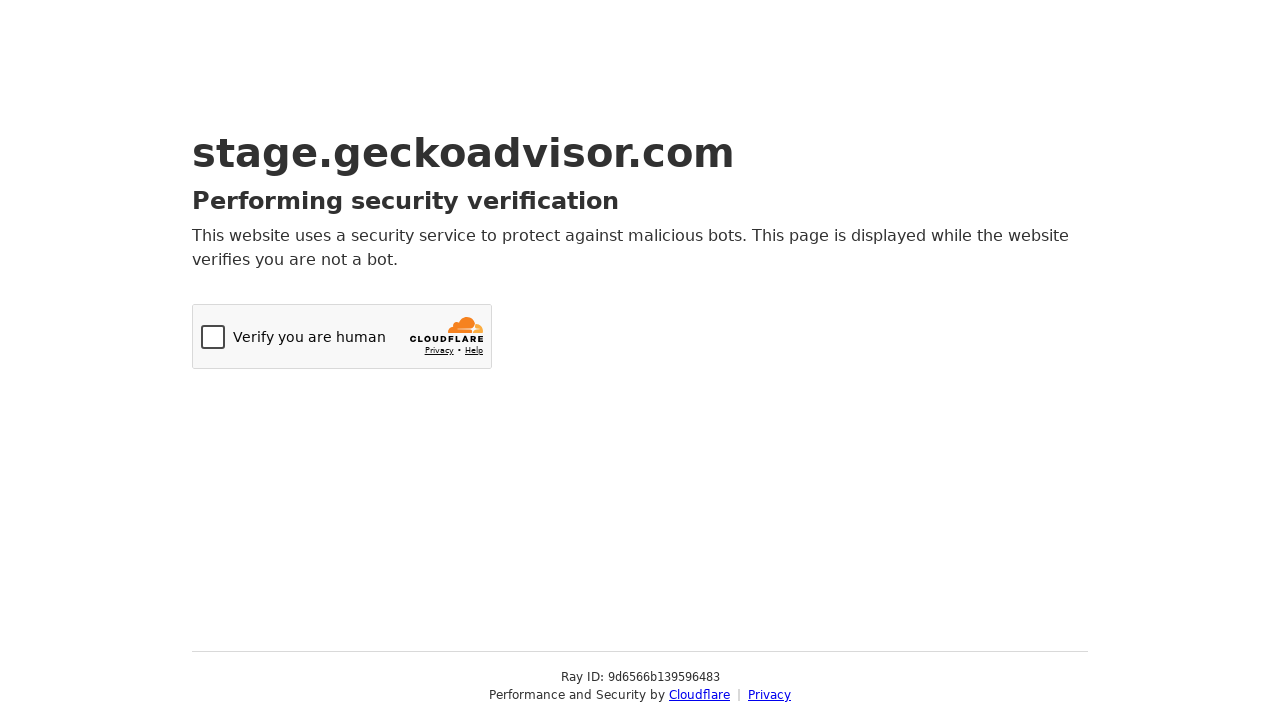

Waited for page to load with networkidle state
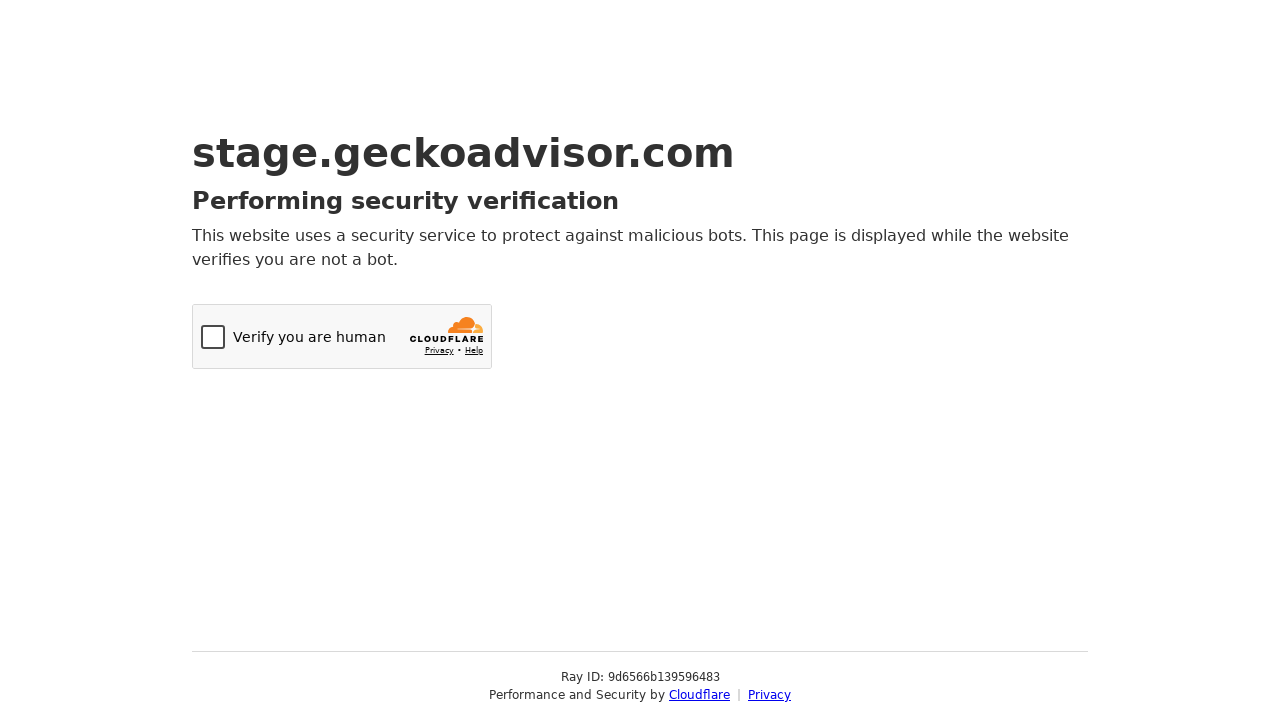

Pressed Tab key to navigate to next element
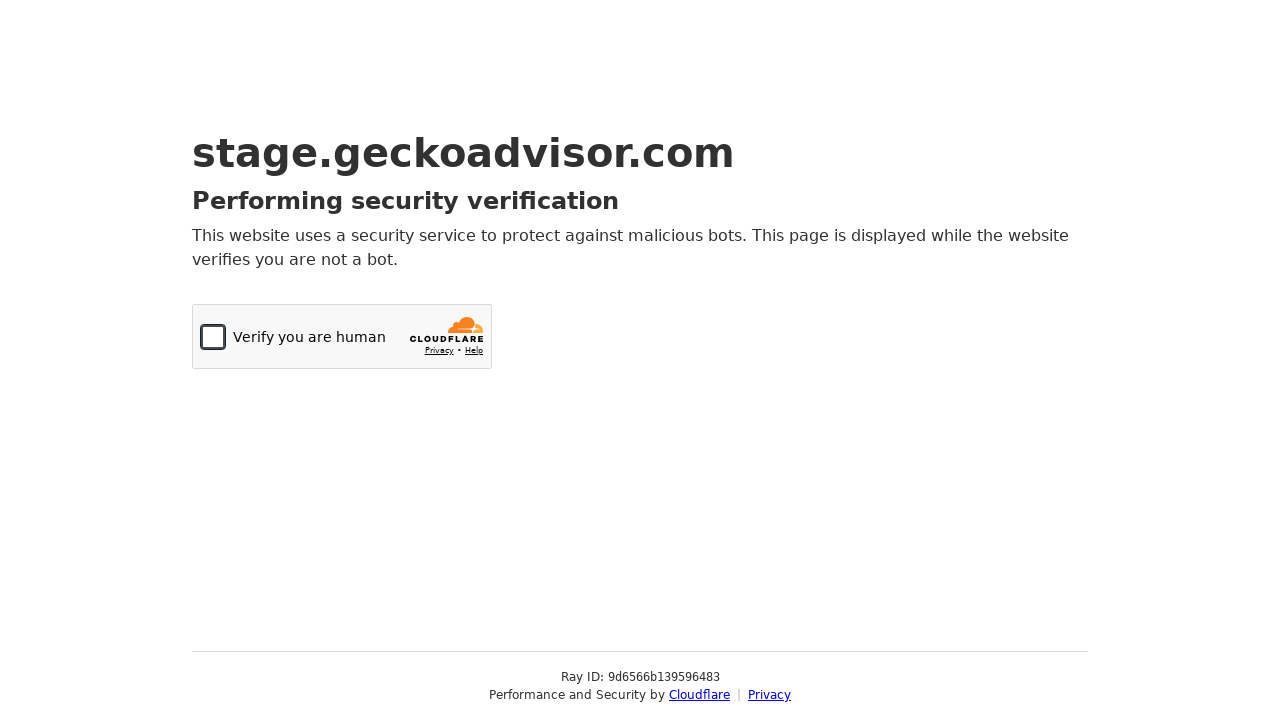

Waited 300ms for focus indicator to render
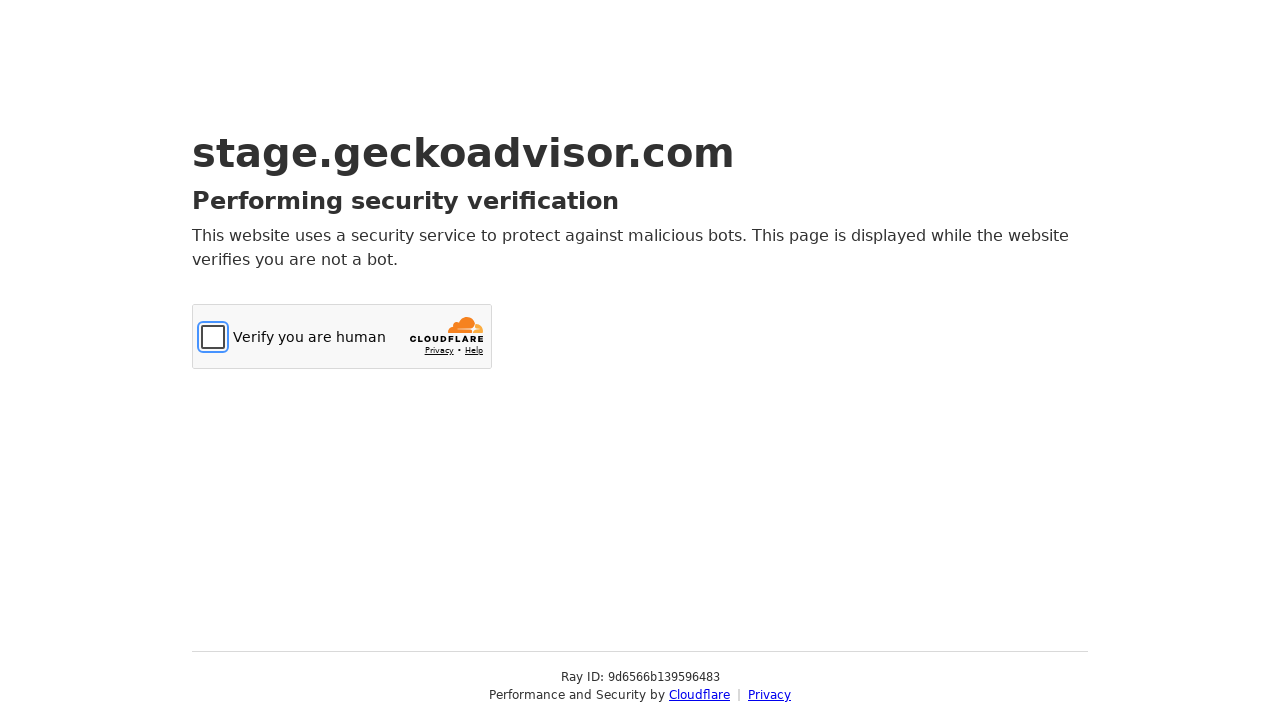

Evaluated active element for focus indicator (outline or box-shadow)
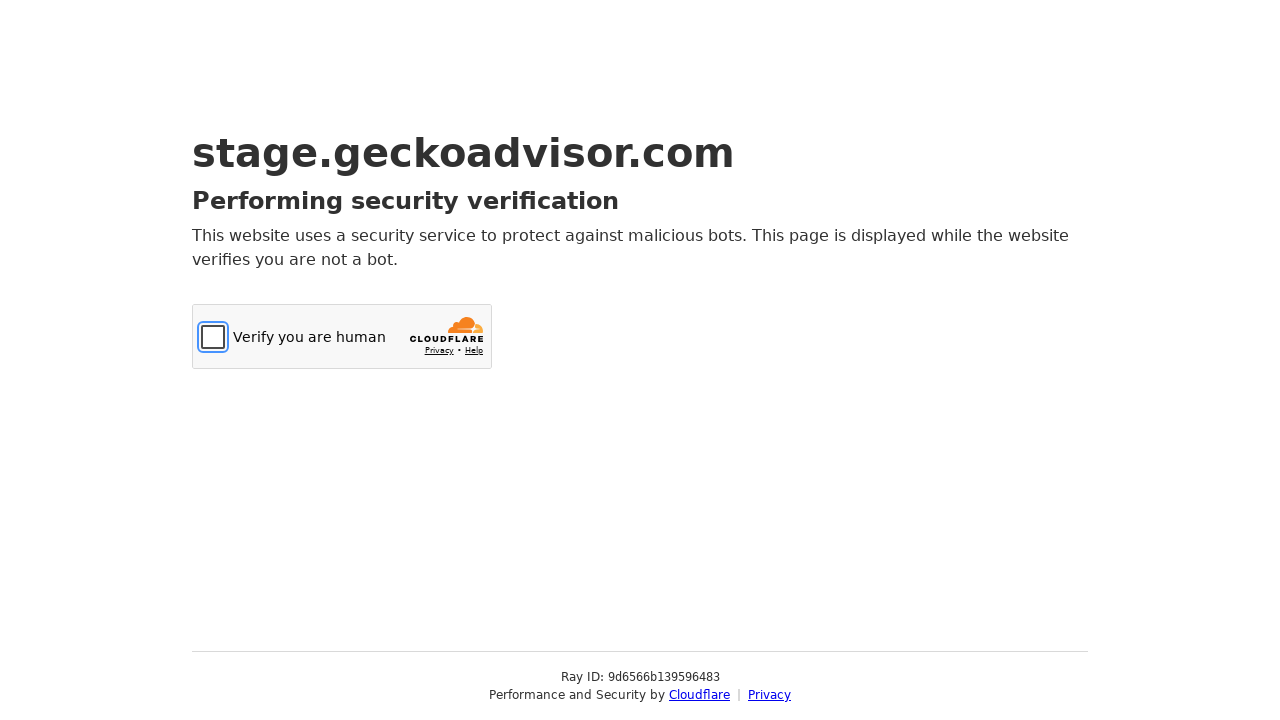

Verified that focus indicator is visible on active element
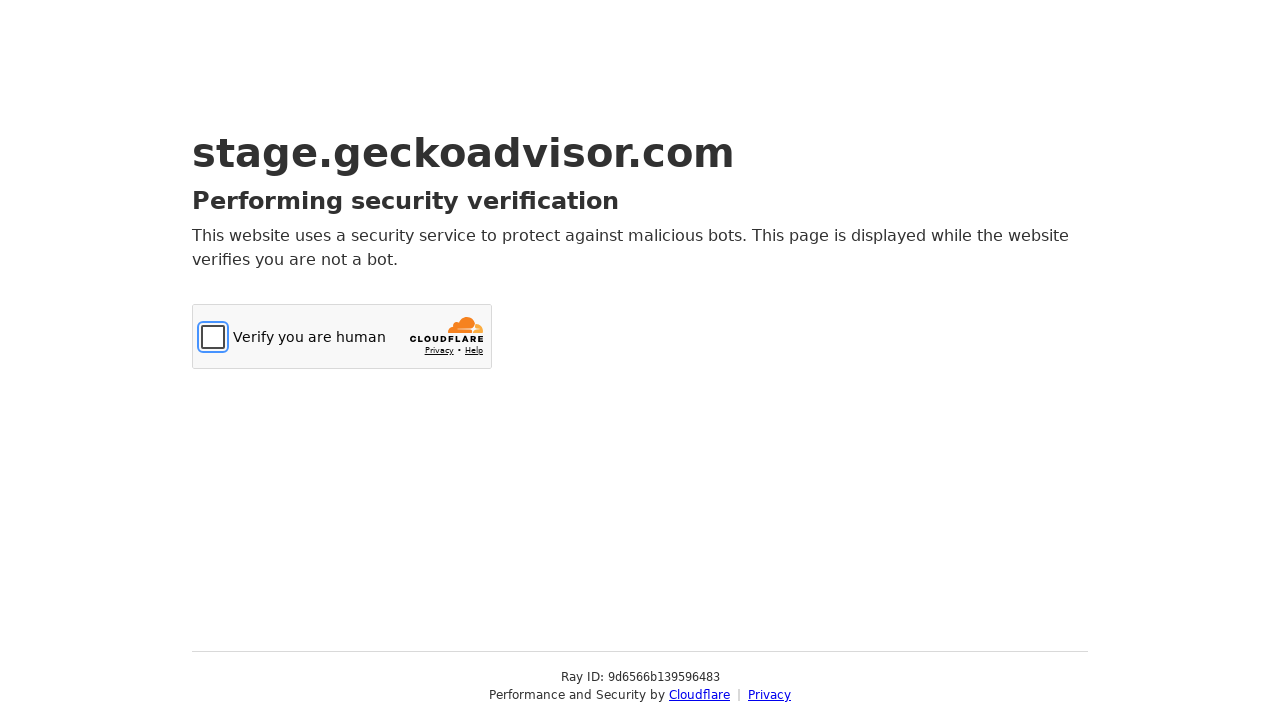

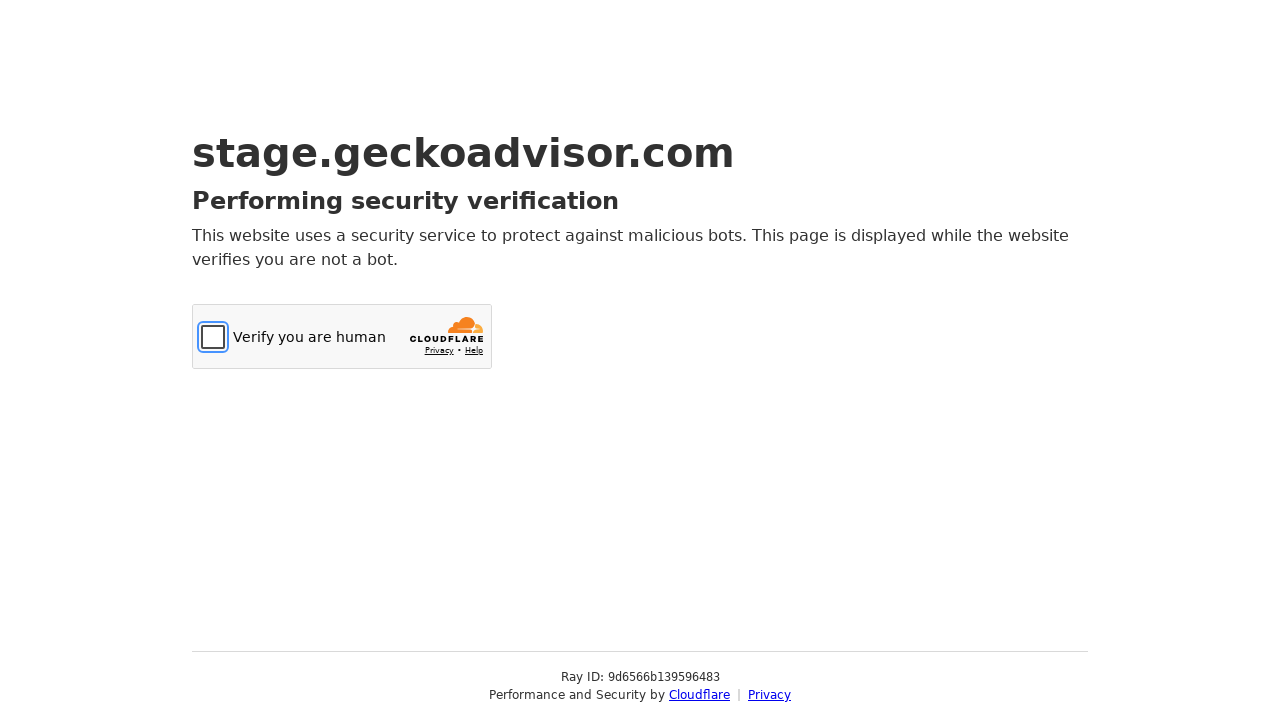